Tests radio button selection functionality by iterating through and clicking different radio button groups on a form

Starting URL: https://echoecho.com/htmlforms10.htm

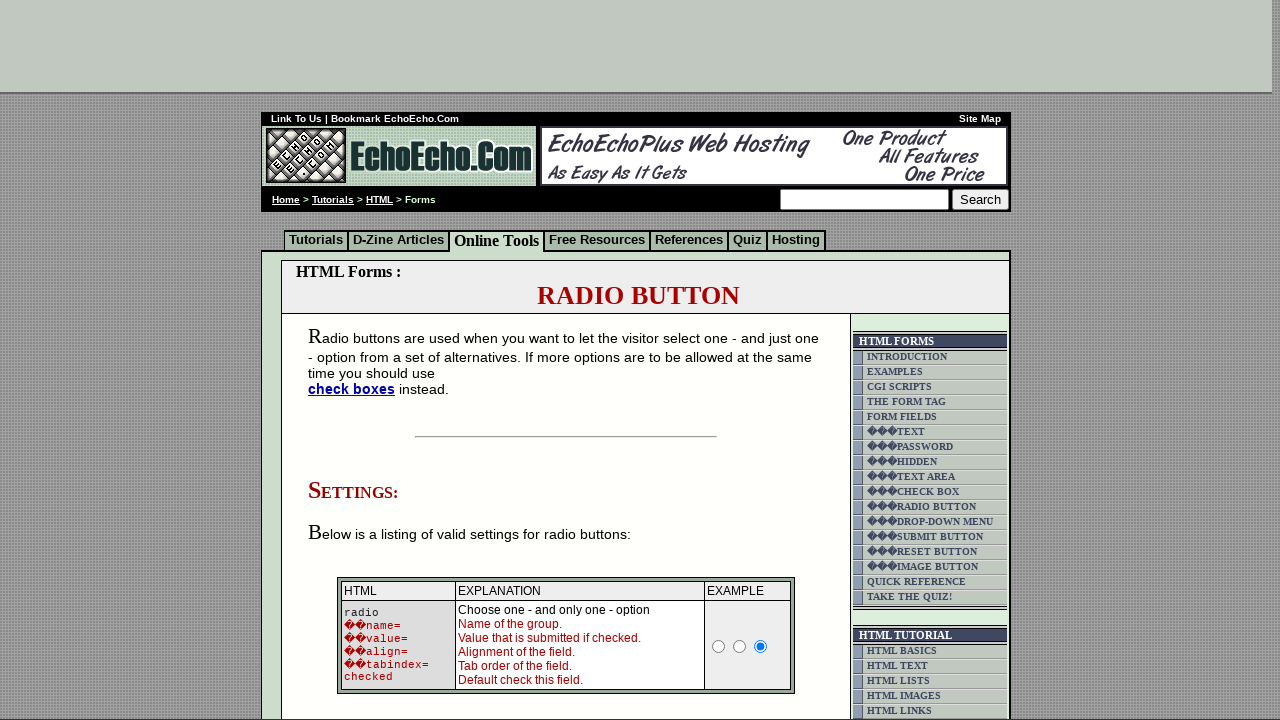

Located radio button container element
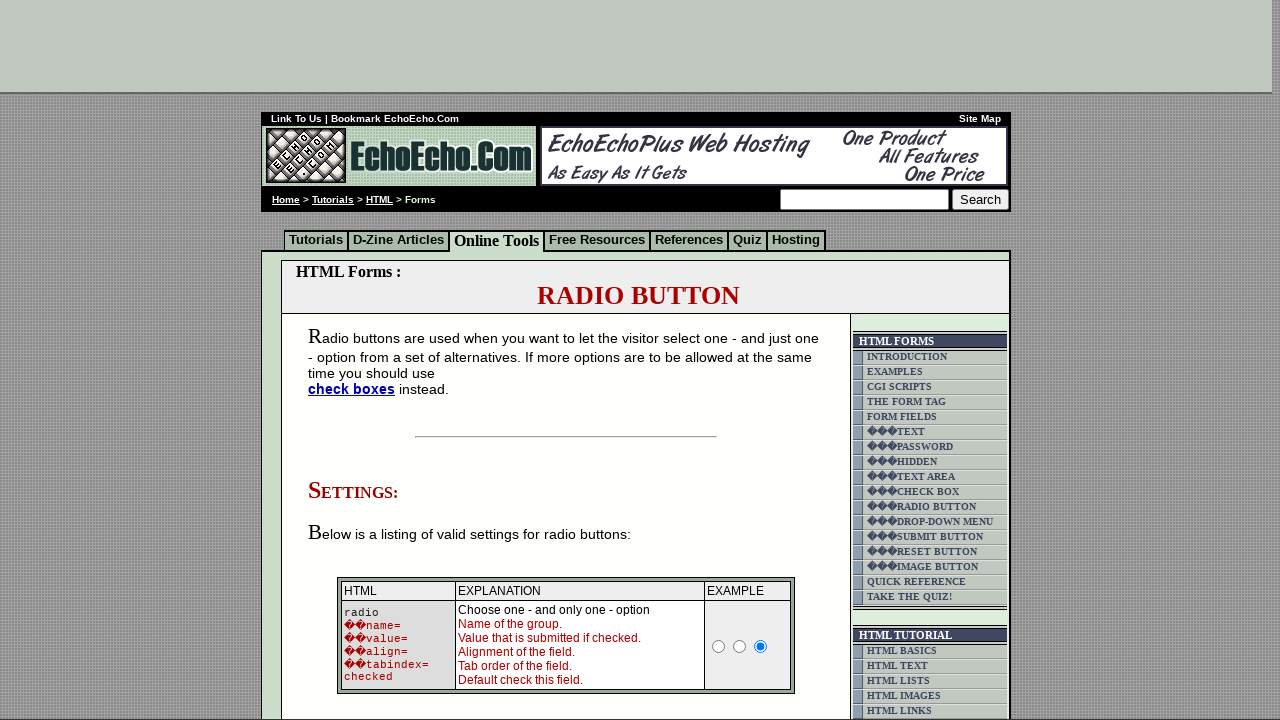

Retrieved all radio buttons from group1
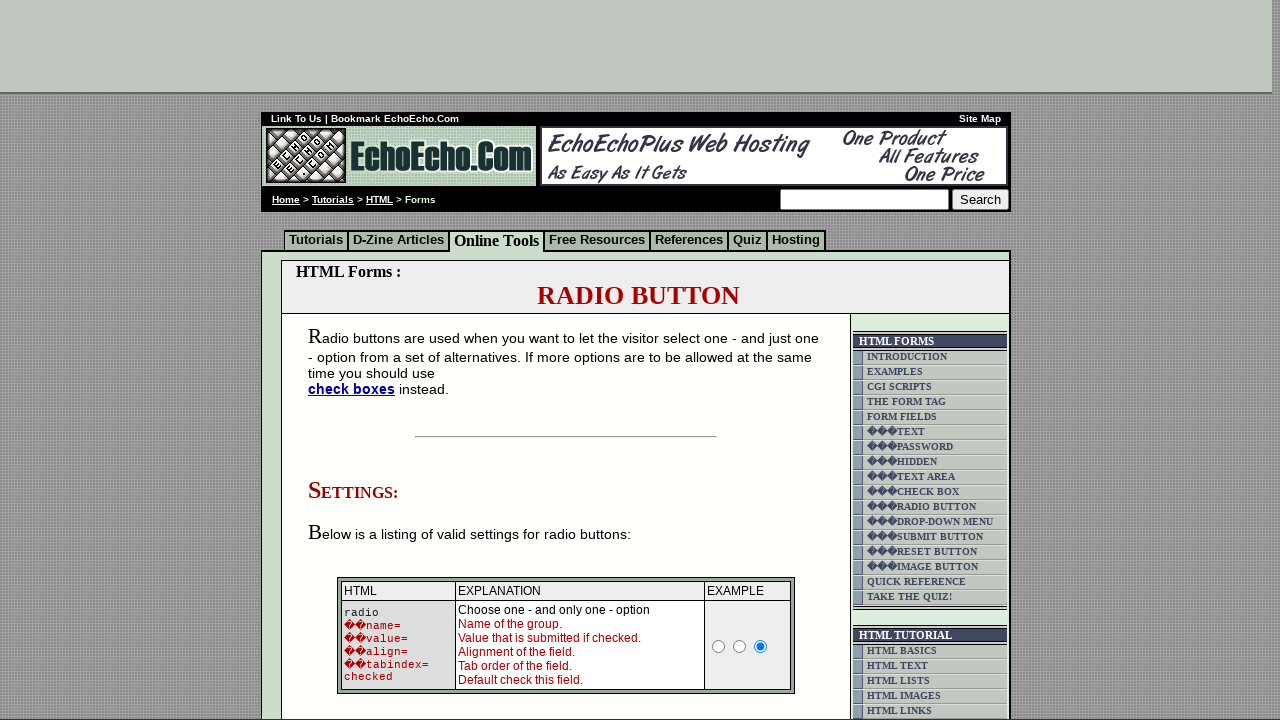

Retrieved all radio buttons from group2
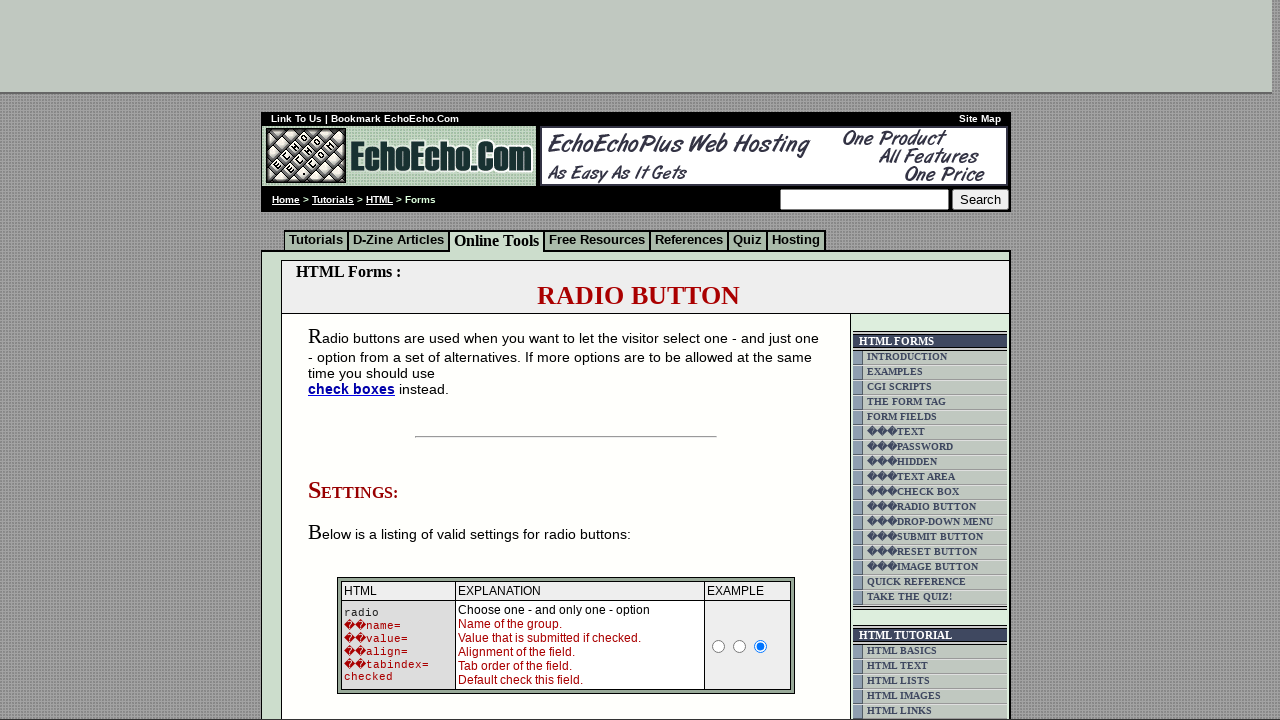

Clicked radio button 1 from group1 at (356, 360) on xpath=/html/body/div[2]/table[9]/tbody/tr/td[4]/table/tbody/tr/td/div/span/form/
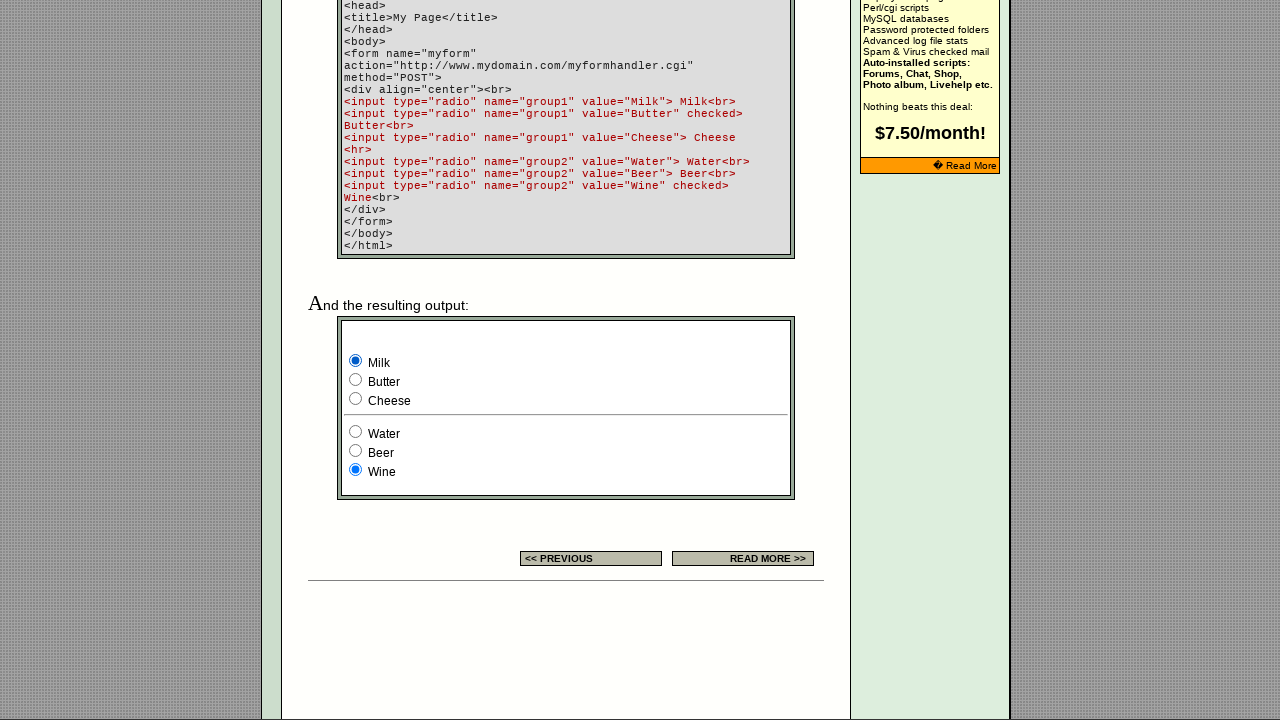

Waited 2 seconds for page update
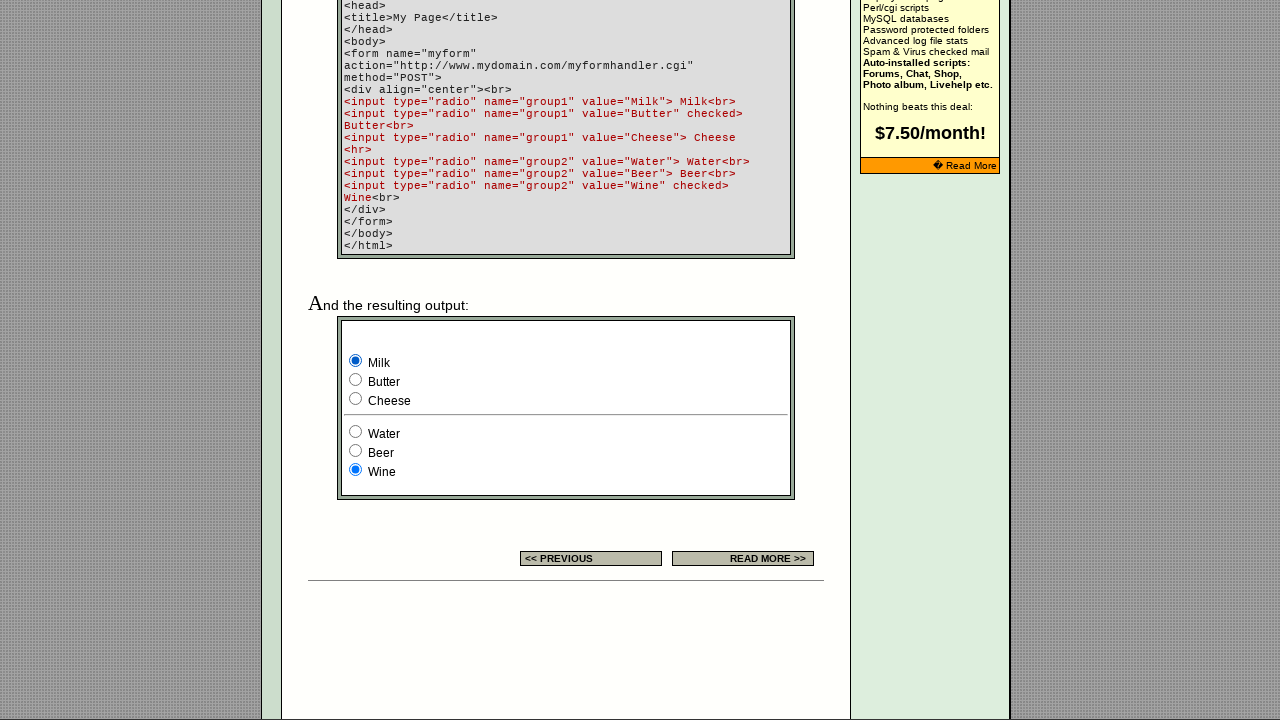

Clicked radio button 1 from group2 at (356, 432) on xpath=/html/body/div[2]/table[9]/tbody/tr/td[4]/table/tbody/tr/td/div/span/form/
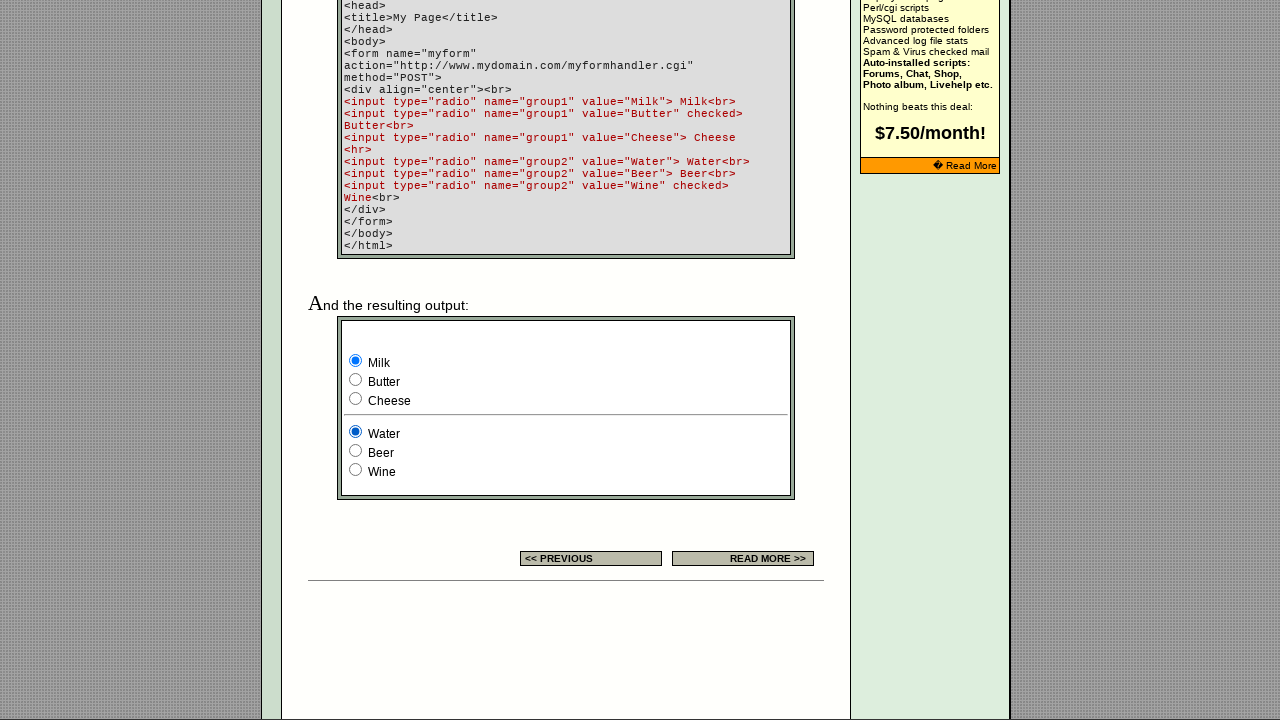

Retrieved all radio button inputs to check their states
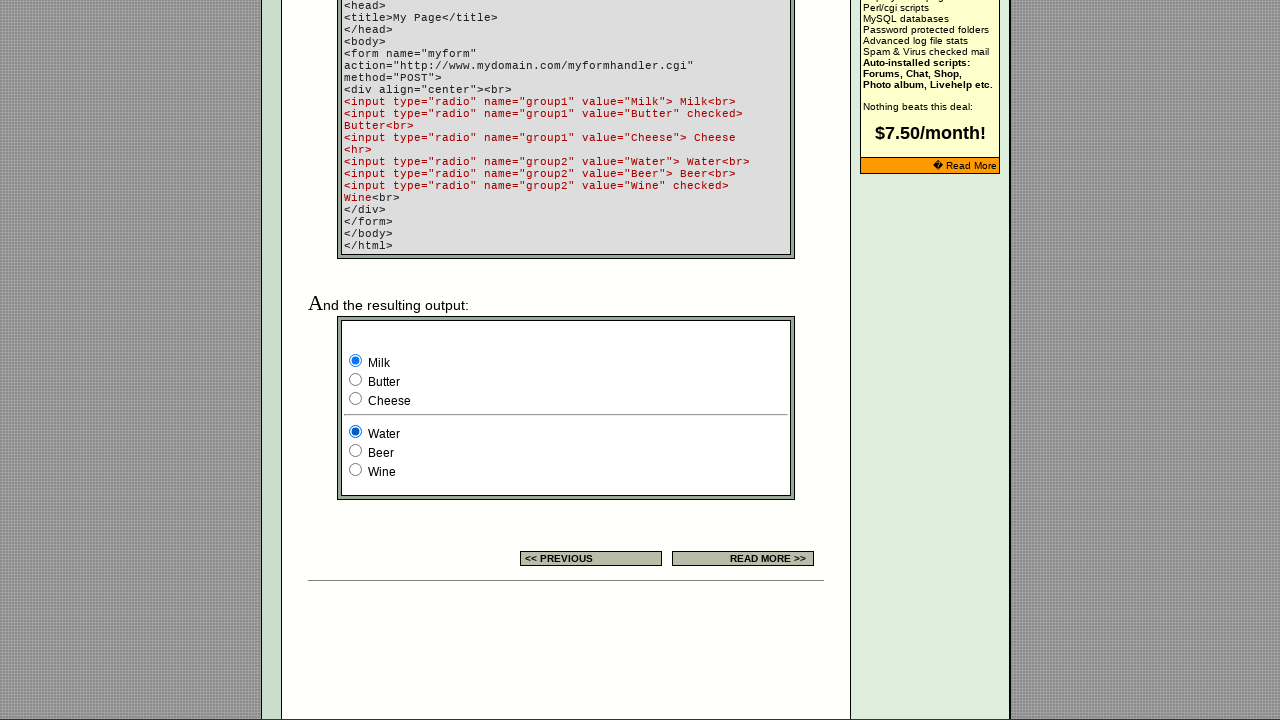

Clicked radio button 2 from group1 at (356, 380) on xpath=/html/body/div[2]/table[9]/tbody/tr/td[4]/table/tbody/tr/td/div/span/form/
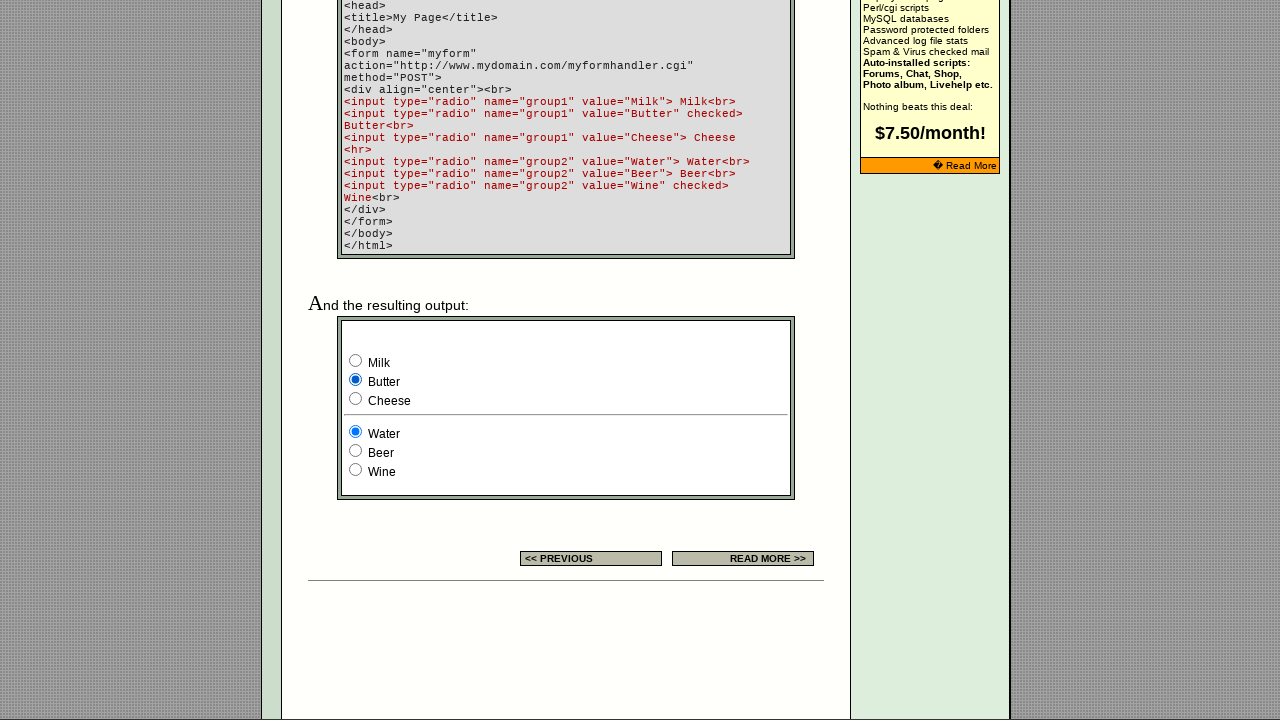

Waited 2 seconds for page update
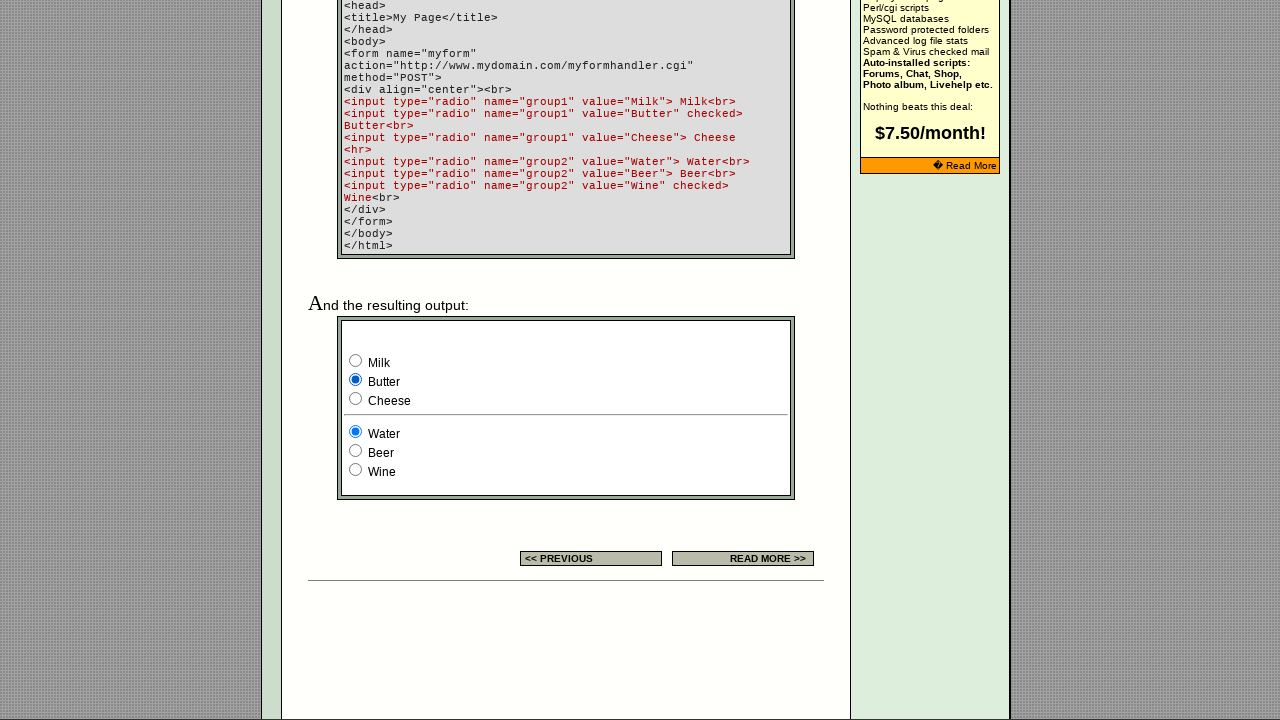

Clicked radio button 2 from group2 at (356, 450) on xpath=/html/body/div[2]/table[9]/tbody/tr/td[4]/table/tbody/tr/td/div/span/form/
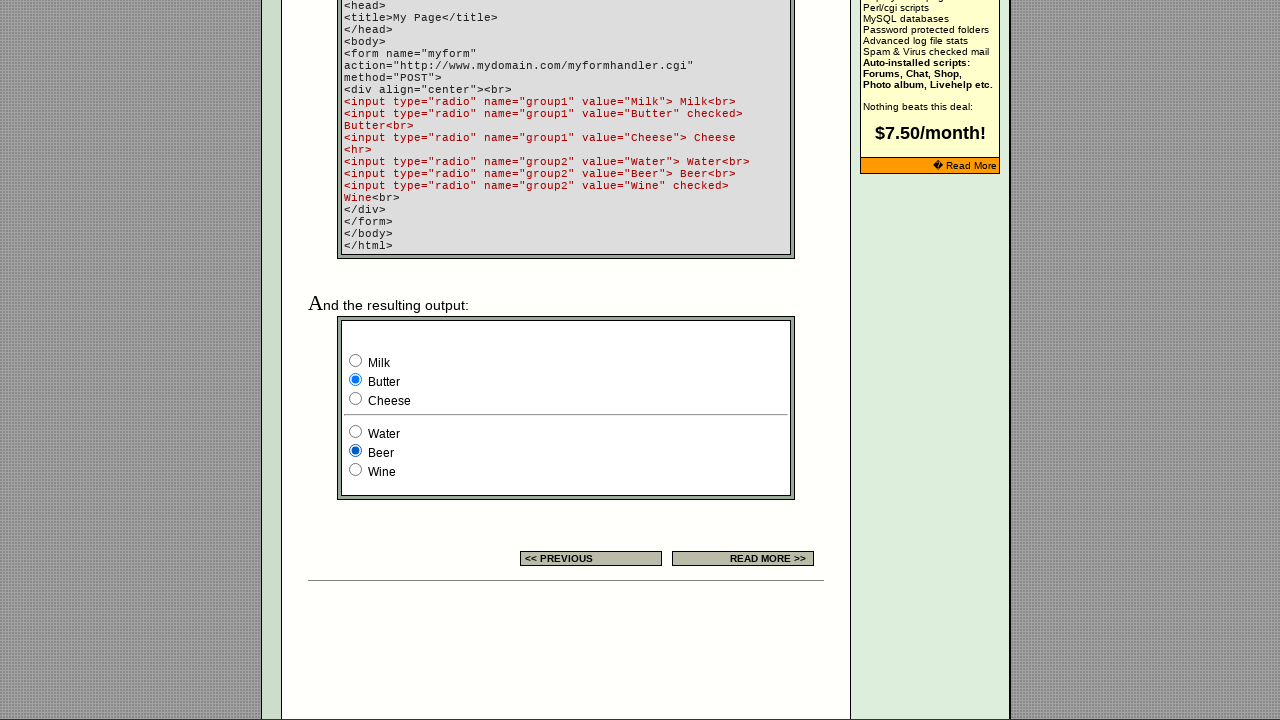

Retrieved all radio button inputs to check their states
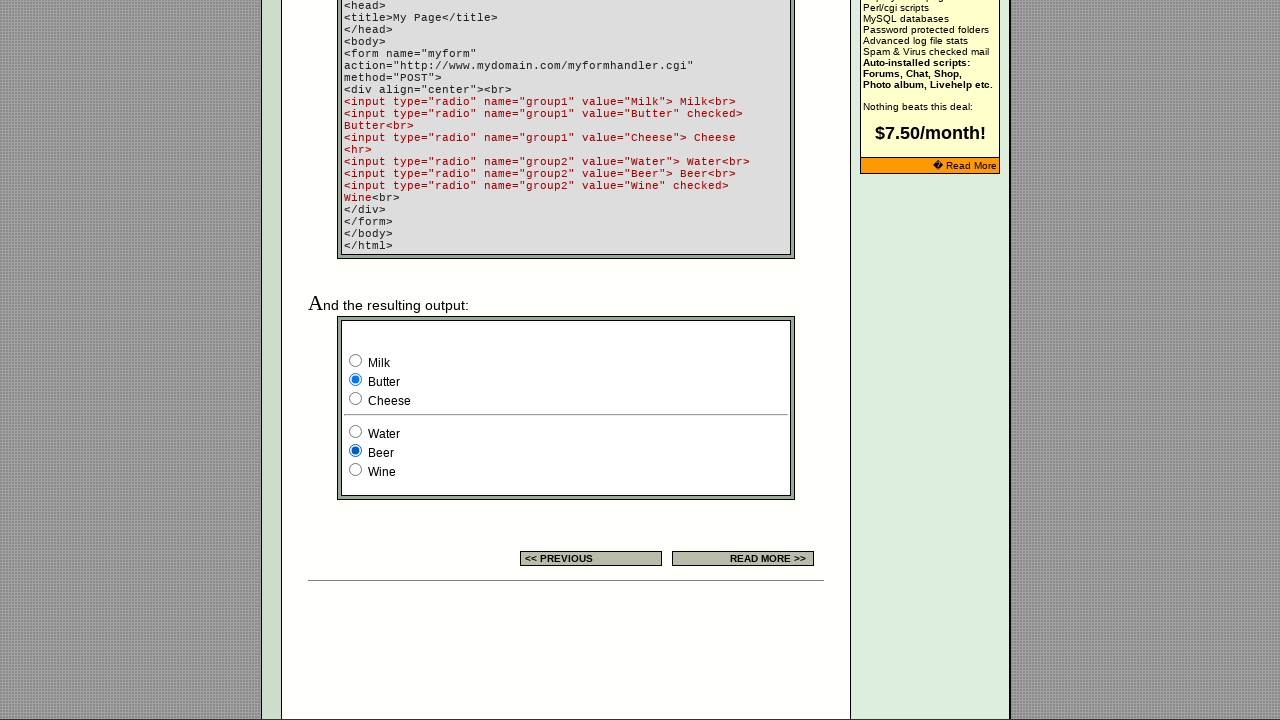

Clicked radio button 3 from group1 at (356, 398) on xpath=/html/body/div[2]/table[9]/tbody/tr/td[4]/table/tbody/tr/td/div/span/form/
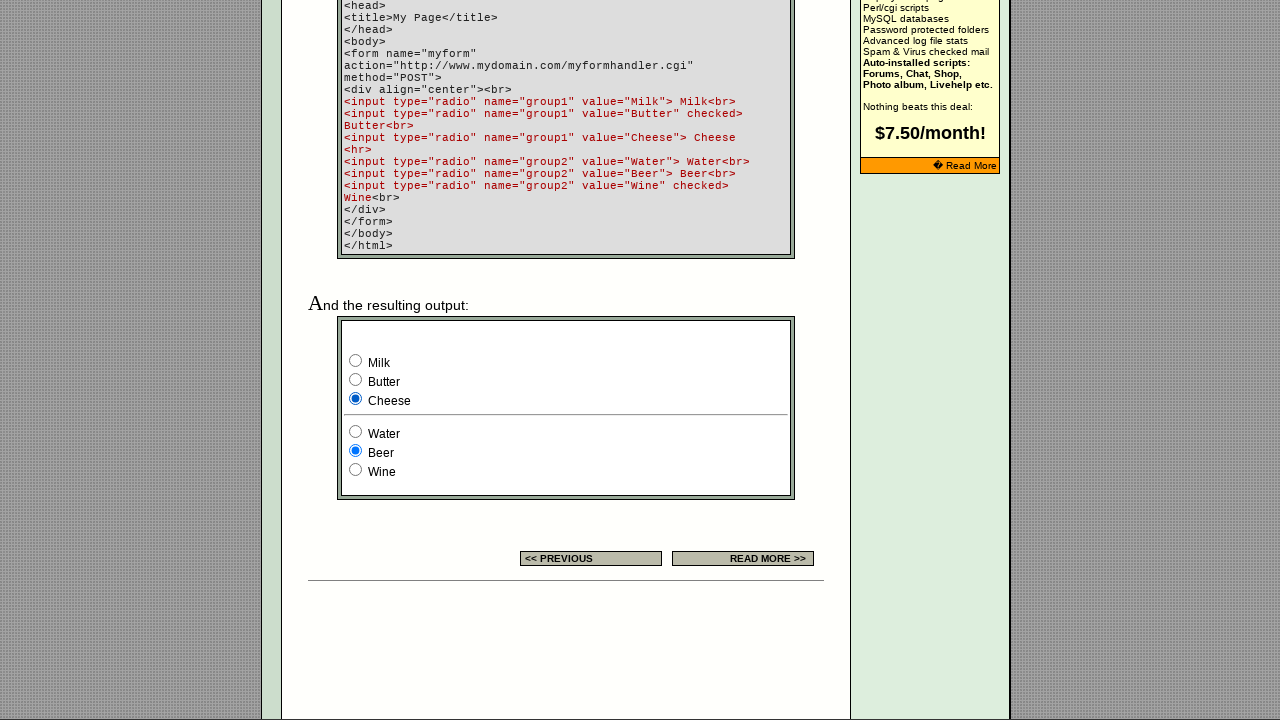

Waited 2 seconds for page update
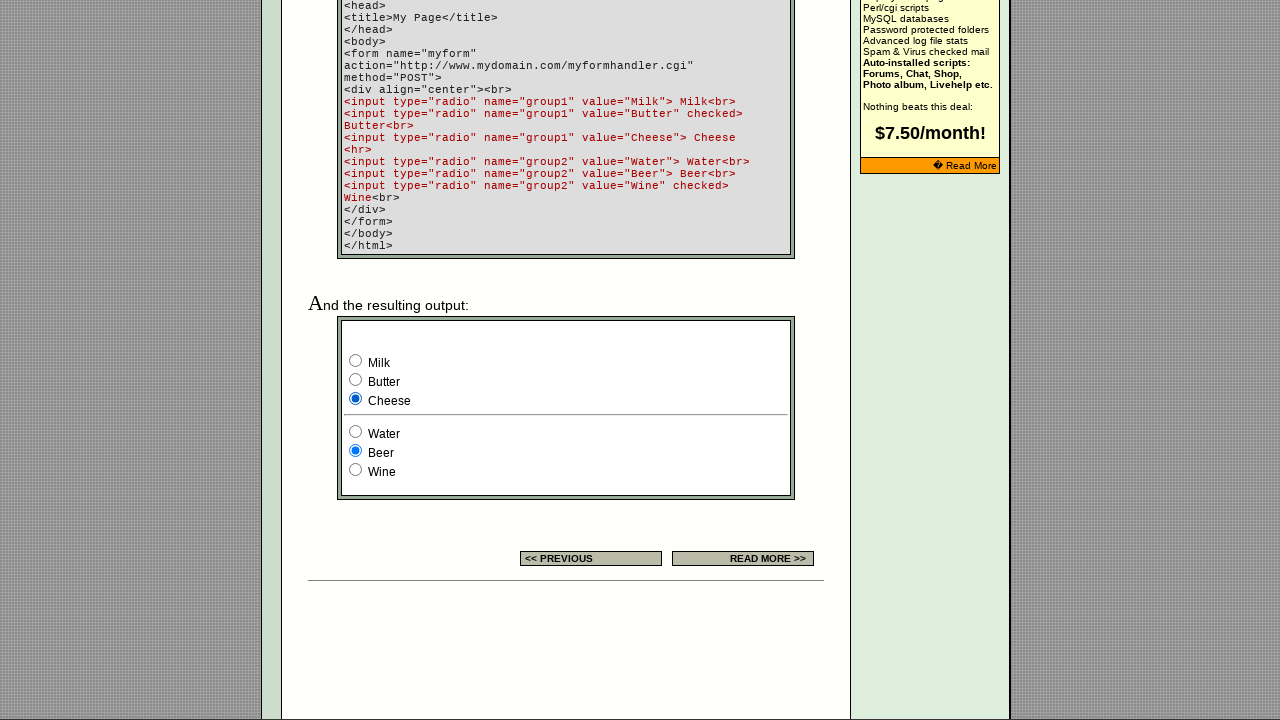

Clicked radio button 3 from group2 at (356, 470) on xpath=/html/body/div[2]/table[9]/tbody/tr/td[4]/table/tbody/tr/td/div/span/form/
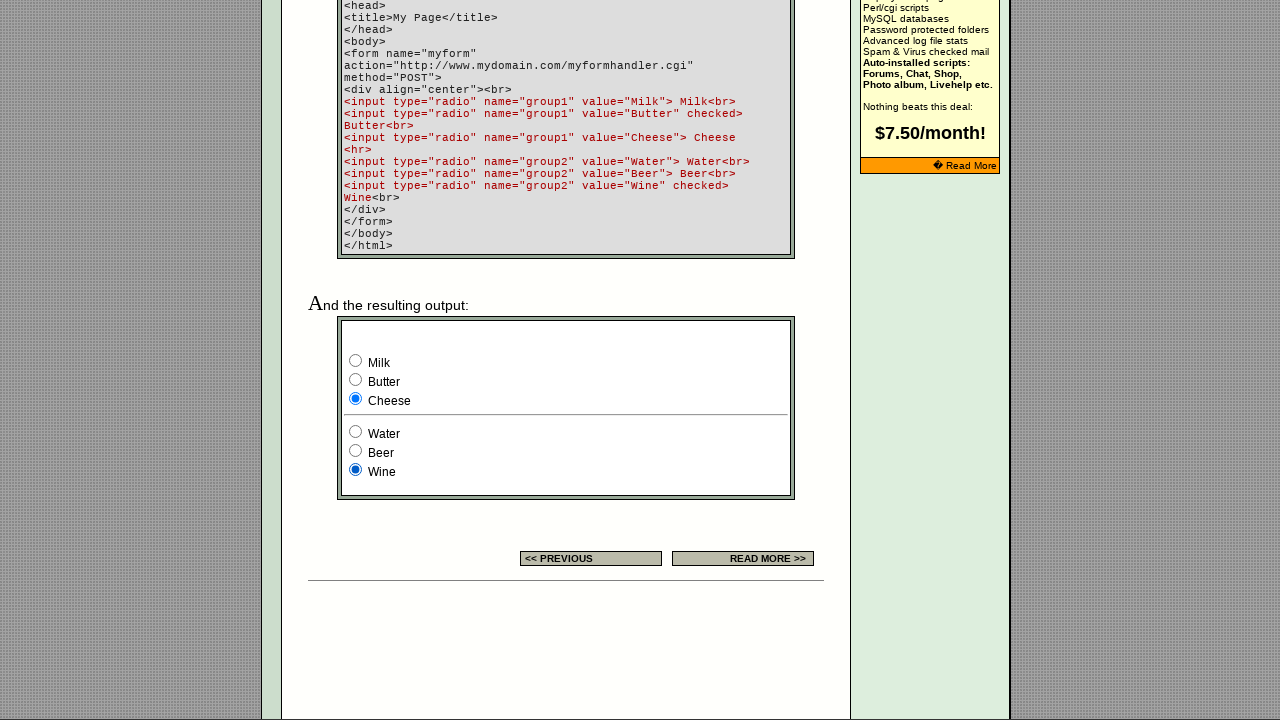

Retrieved all radio button inputs to check their states
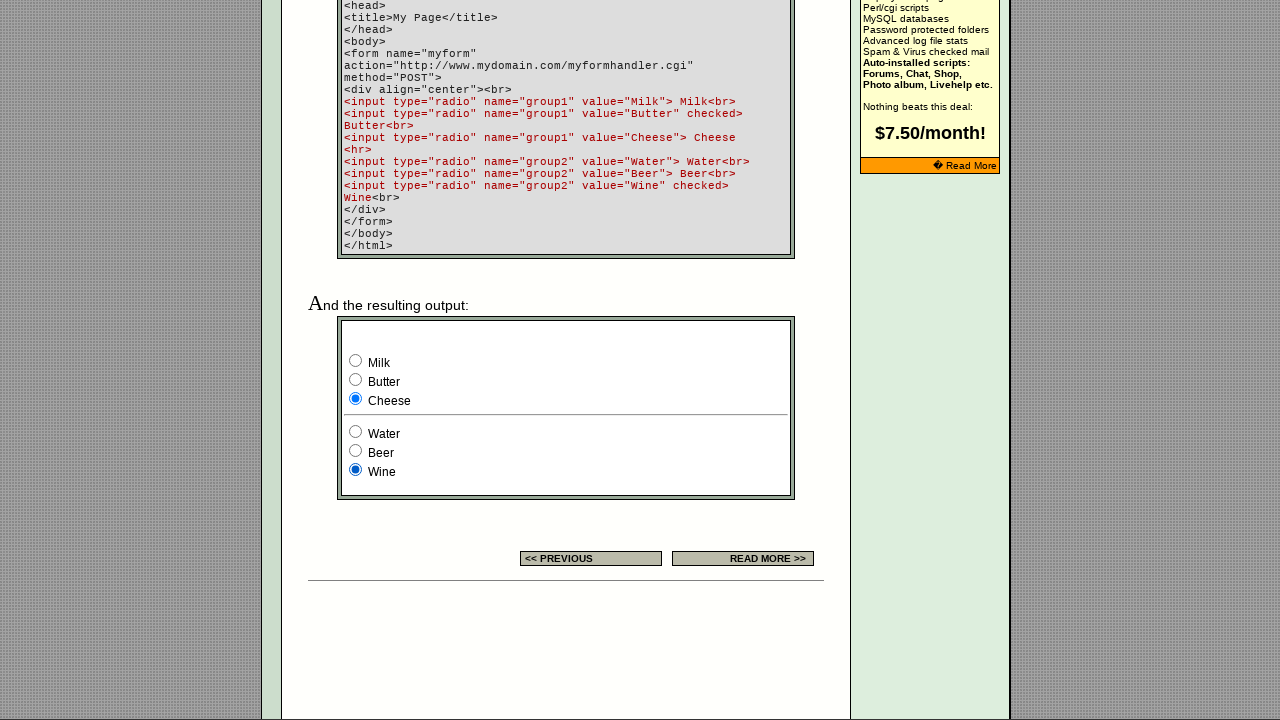

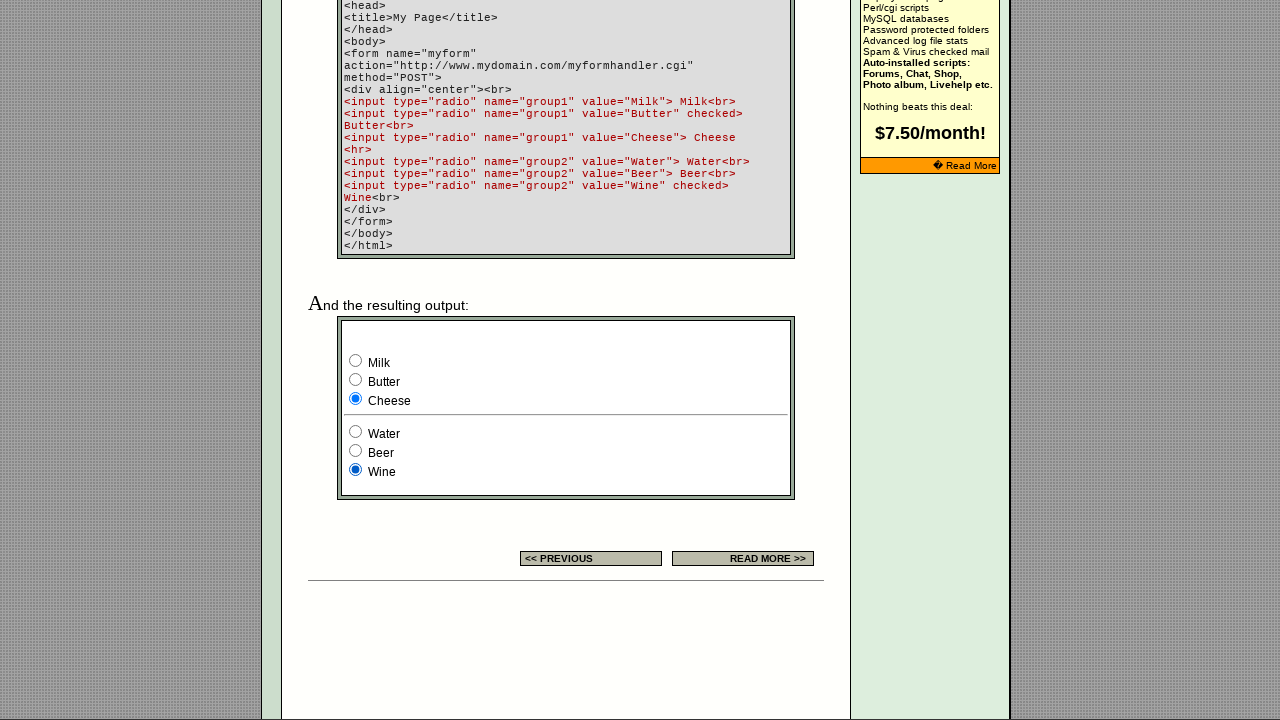